Tests sending a keyboard key (TAB) using keyboard action without targeting a specific element, and verifies the page displays the correct key that was pressed.

Starting URL: http://the-internet.herokuapp.com/key_presses

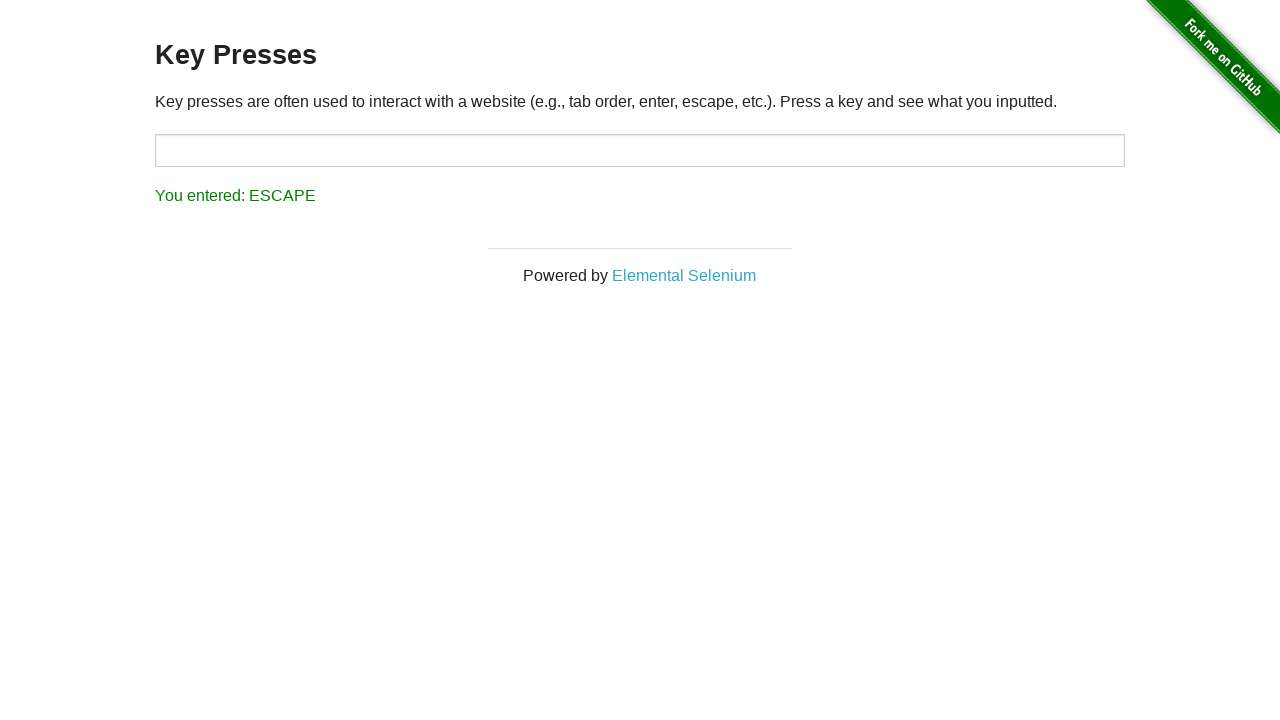

Pressed Tab key using keyboard action
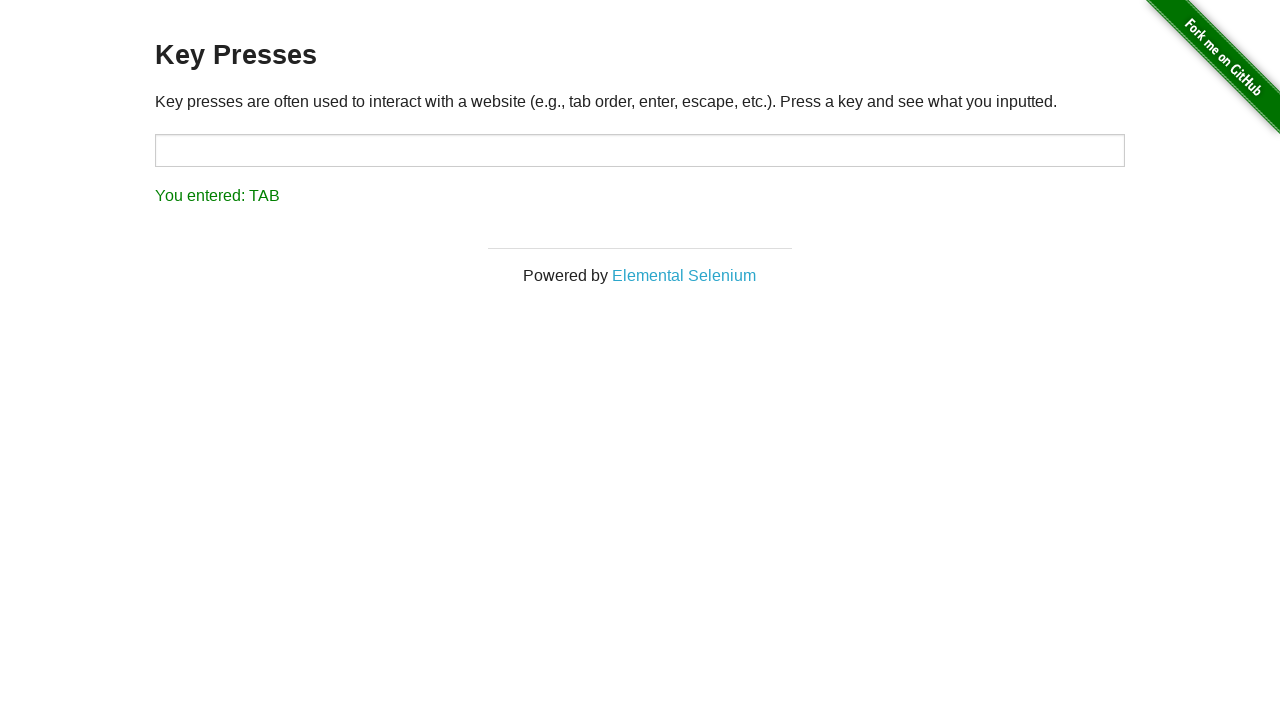

Result element loaded after Tab key press
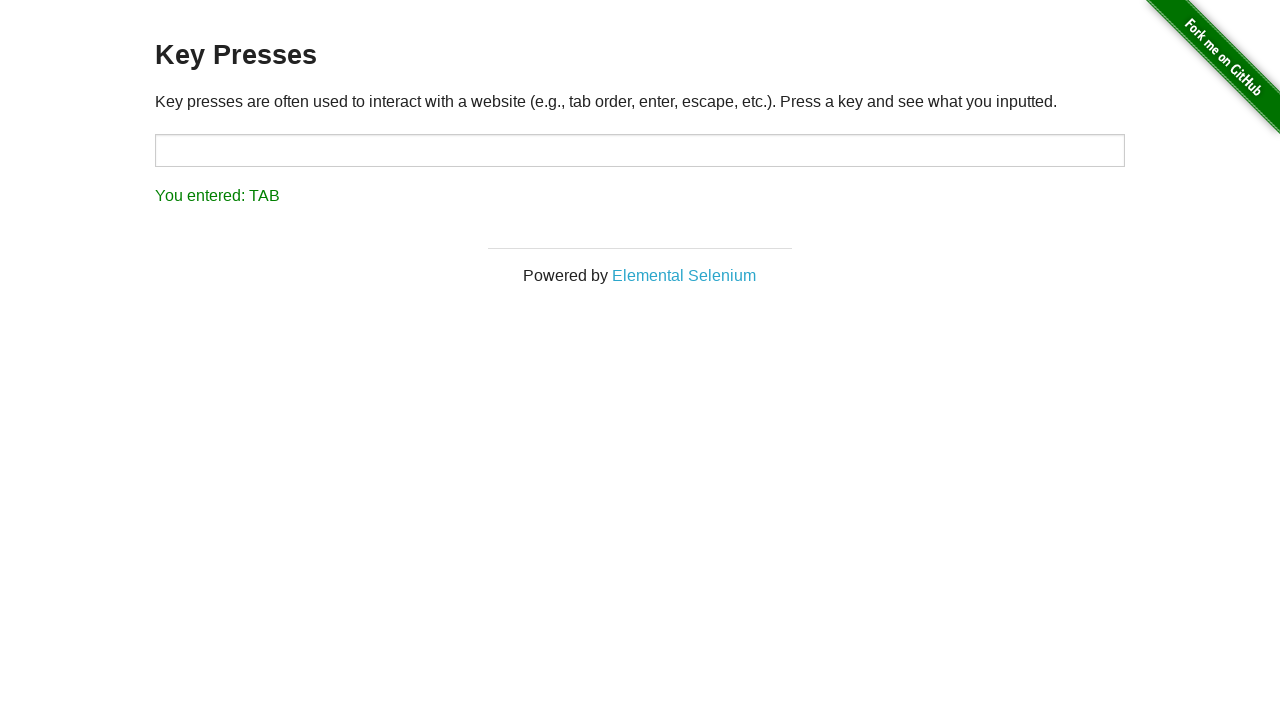

Retrieved result text content
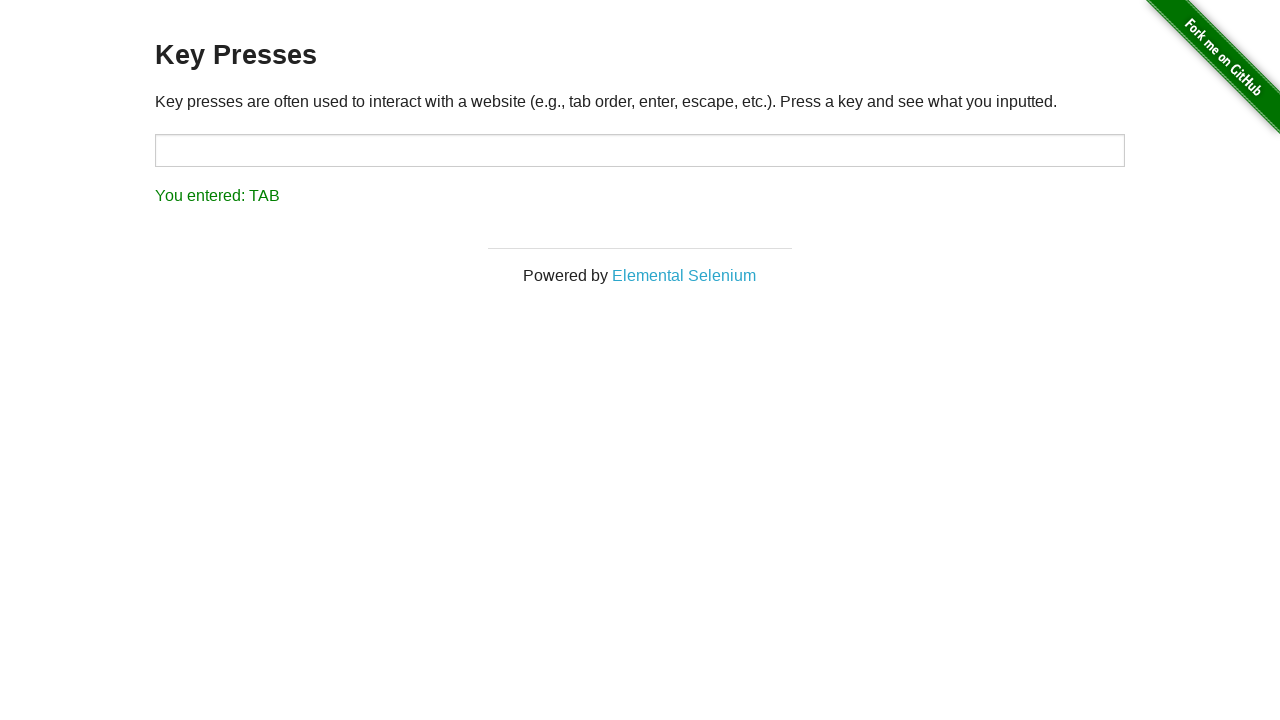

Verified that result displays 'You entered: TAB'
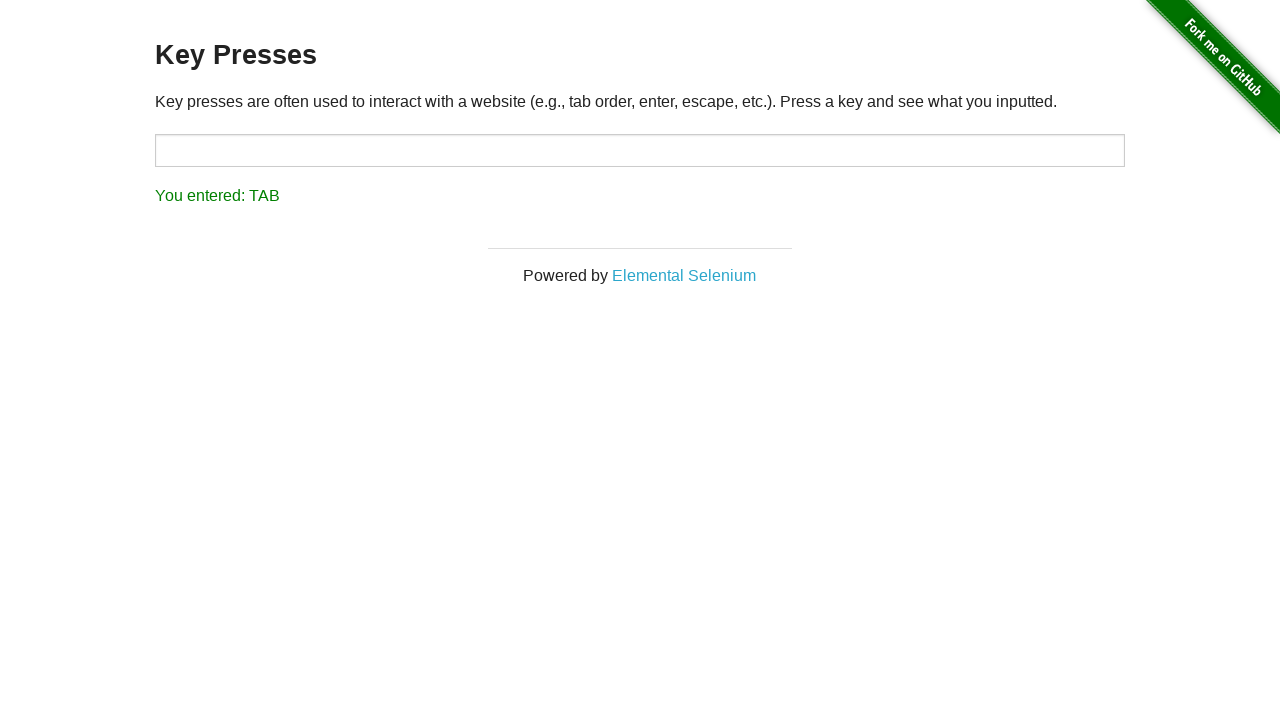

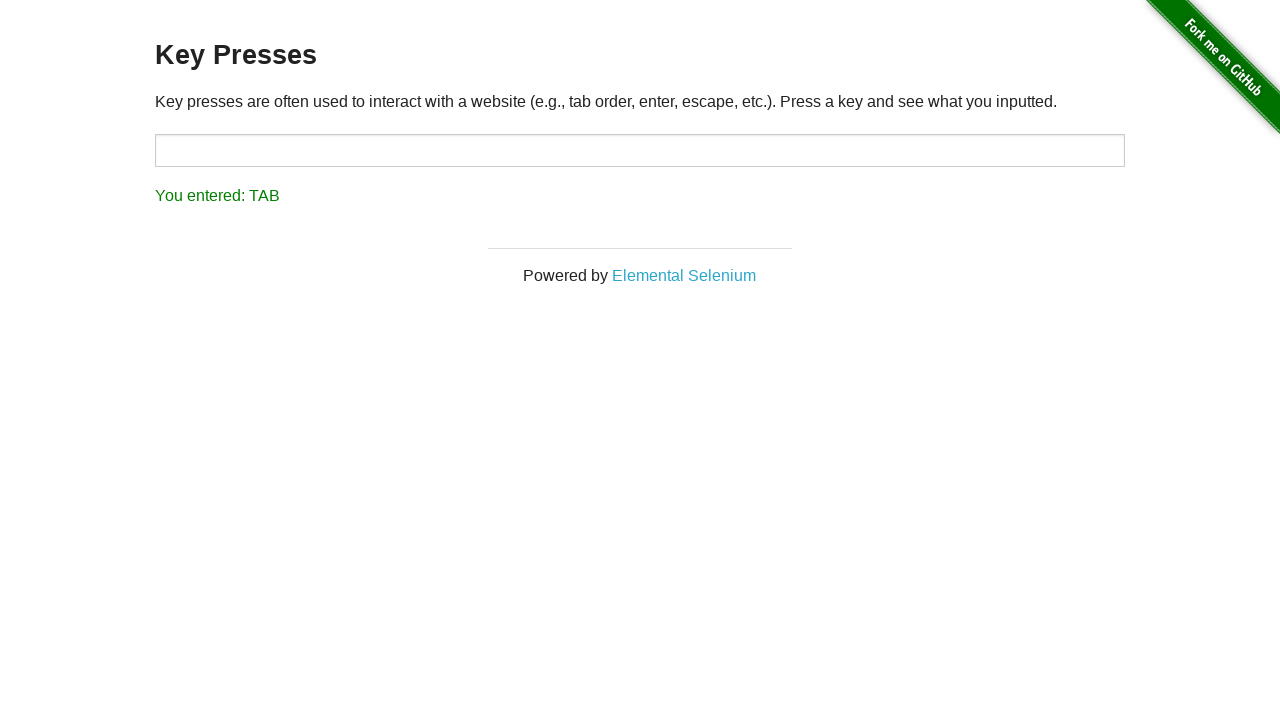